Tests filling a form field on the LetCode shadow DOM practice page by entering a first name

Starting URL: https://letcode.in/shadow

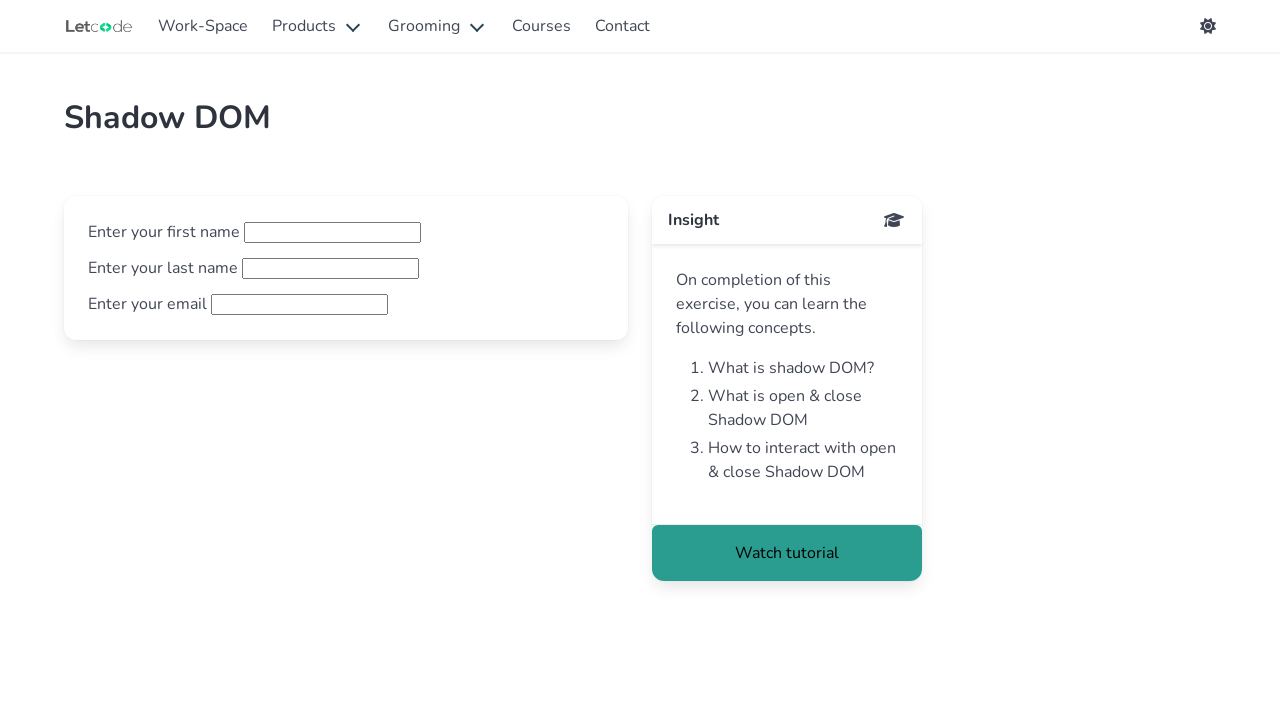

Filled first name field with 'mahesh' on #fname
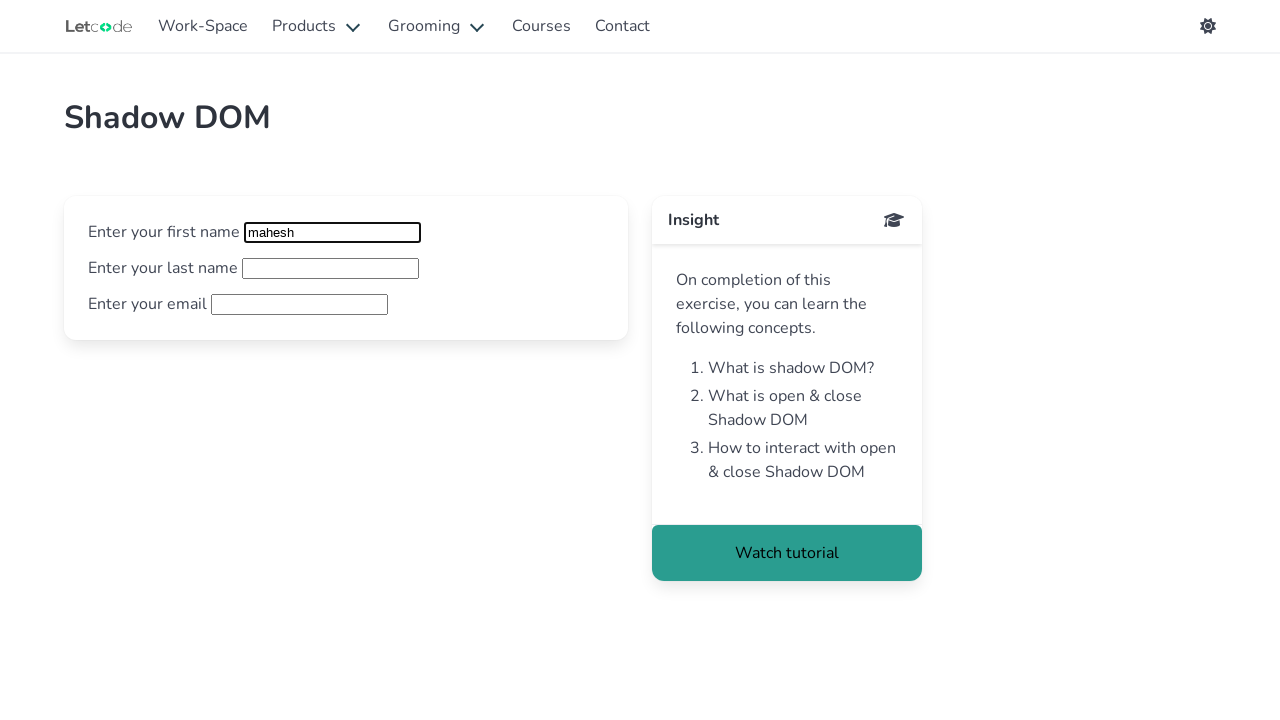

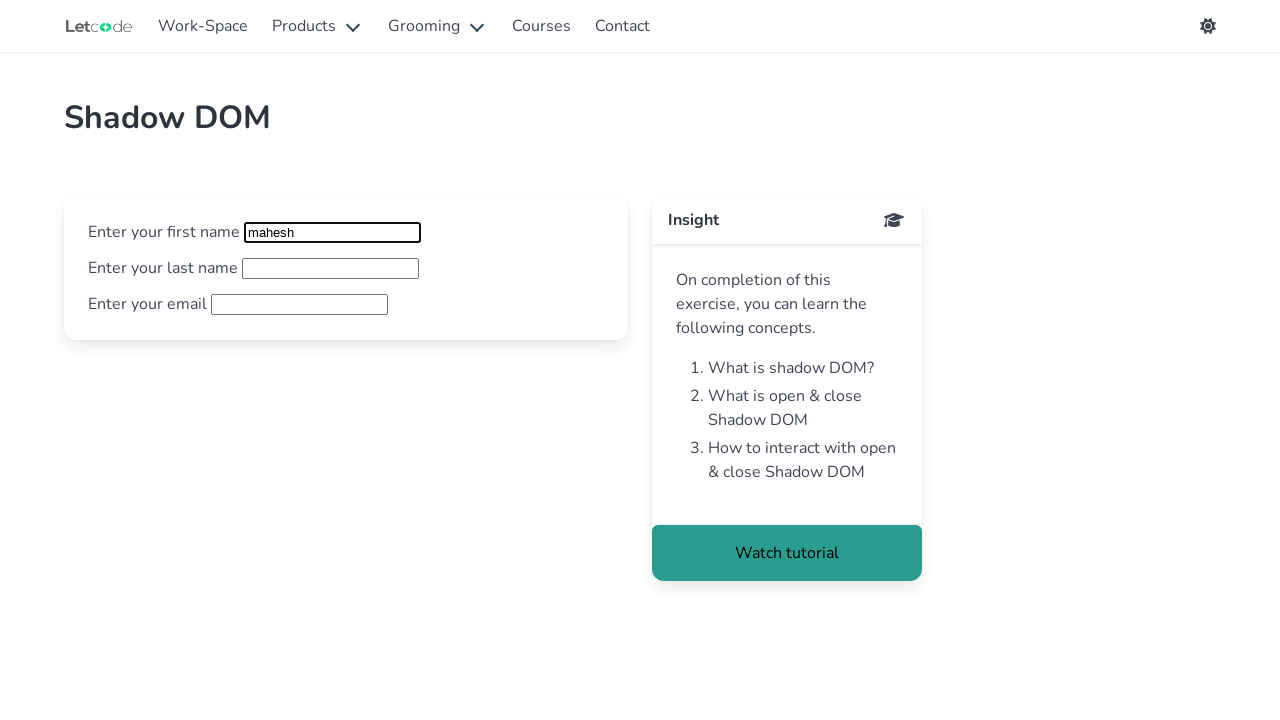